Tests window handling by opening a new window via button click, switching to the child window, and then closing it

Starting URL: https://skpatro.github.io/demo/links/

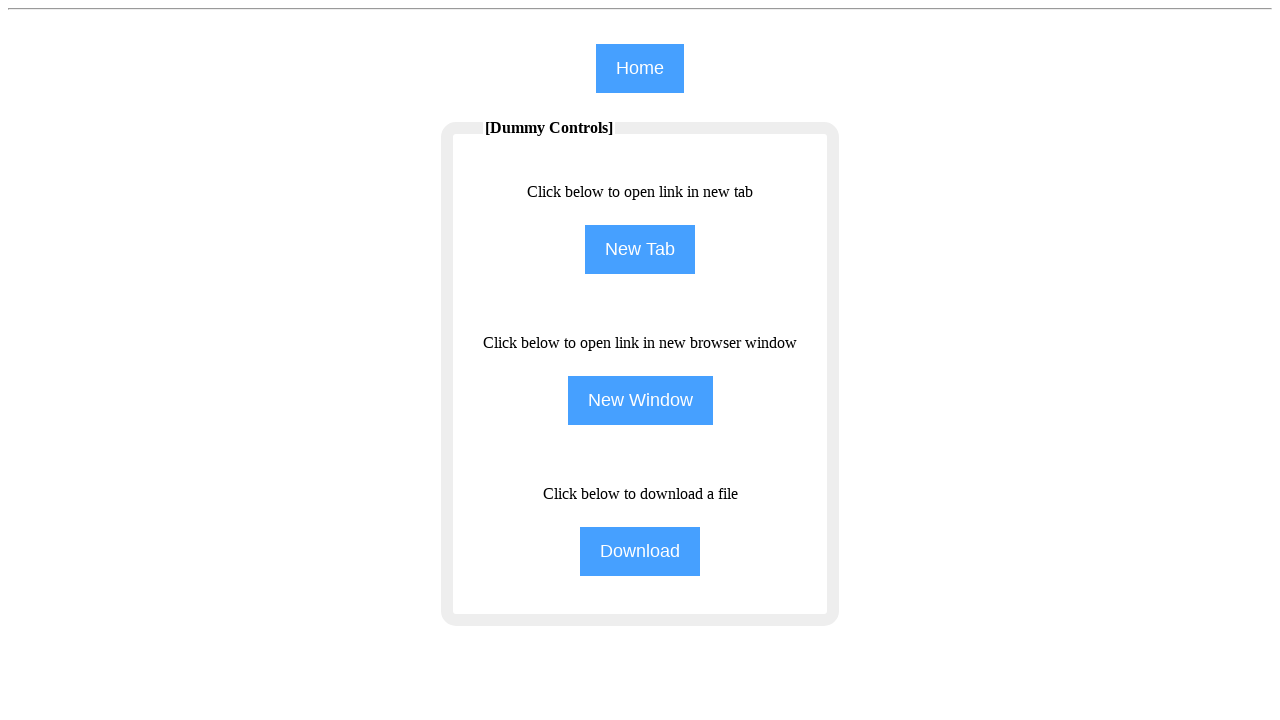

Clicked NewWindow button to open child window at (640, 400) on input[name='NewWindow']
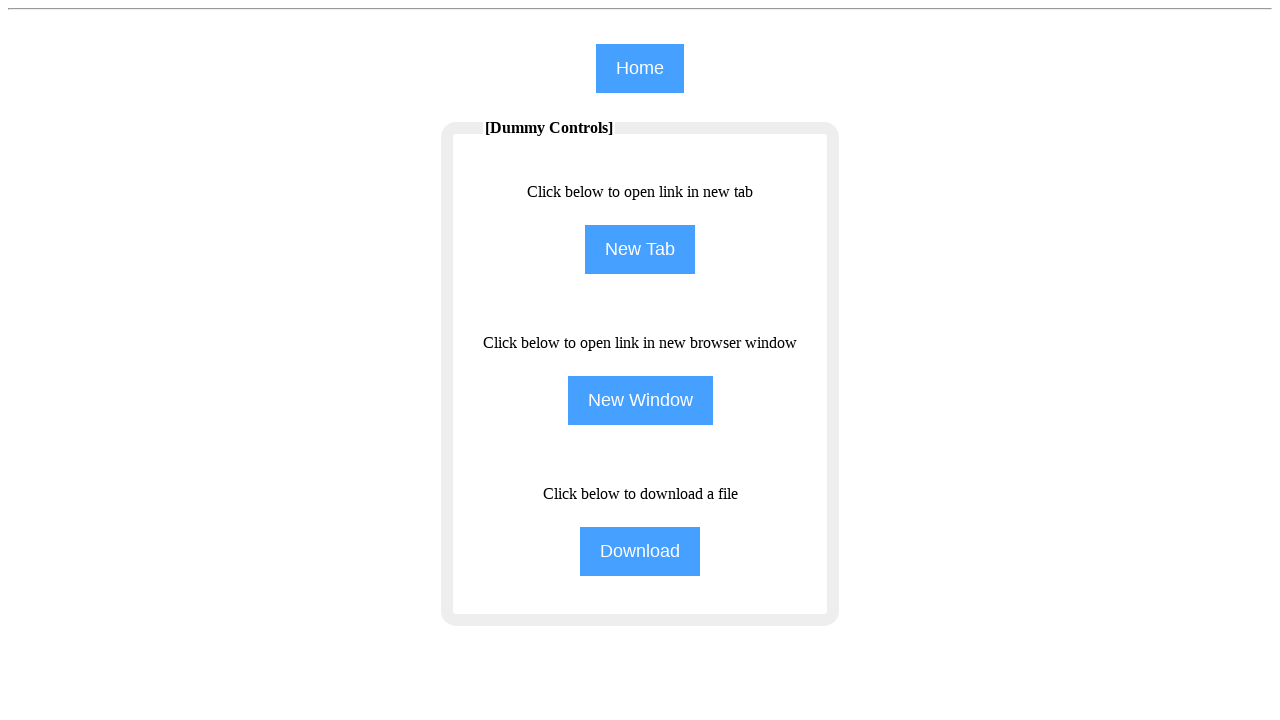

Child window opened and captured
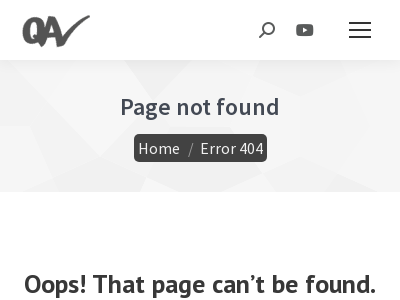

Retrieved child window title: Page not found - qavalidation
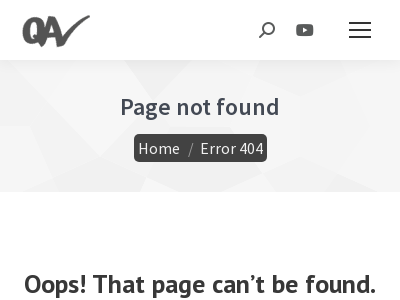

Closed child window
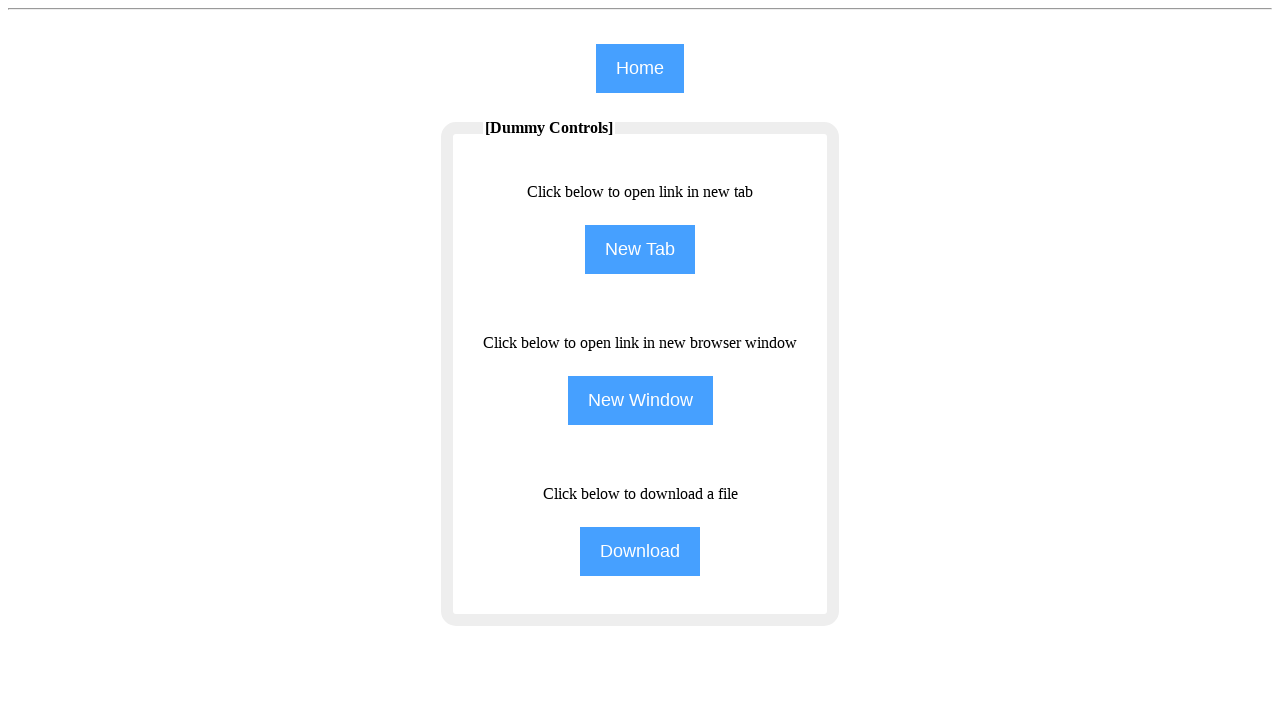

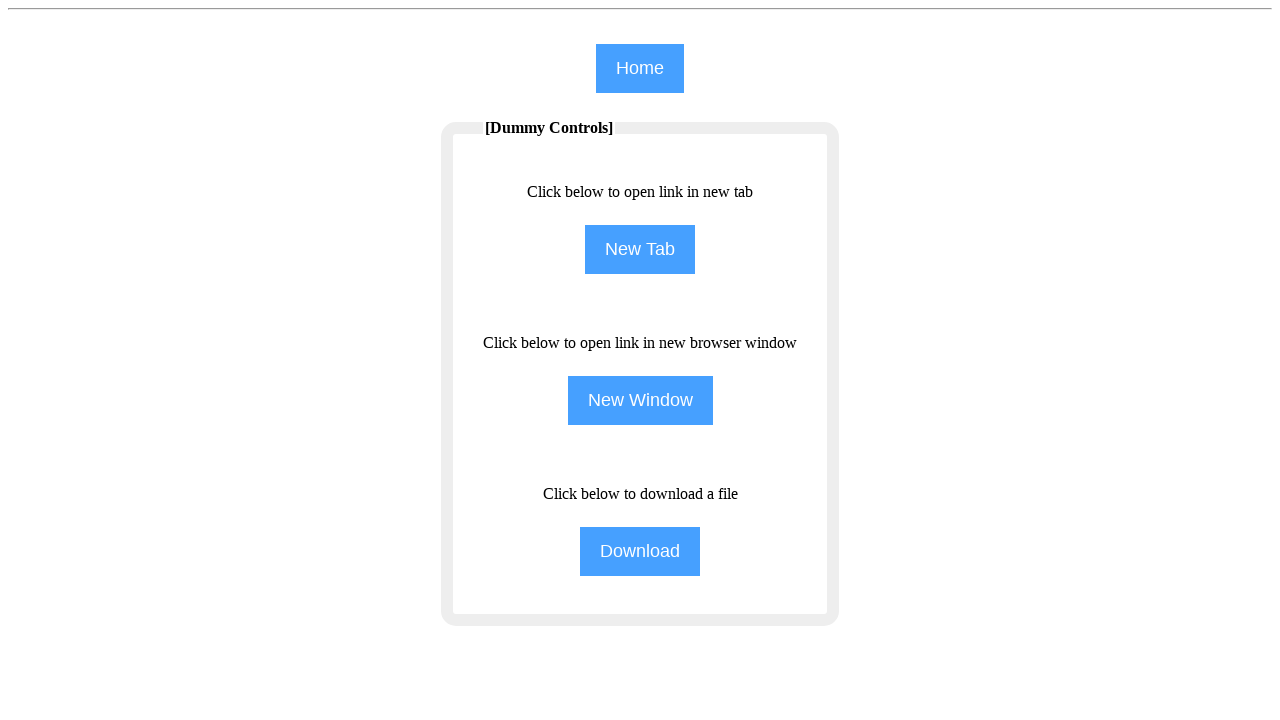